Tests multiple select dropdown functionality by selecting and deselecting various options using different methods (visible text, index, and value)

Starting URL: https://v1.training-support.net/selenium/selects

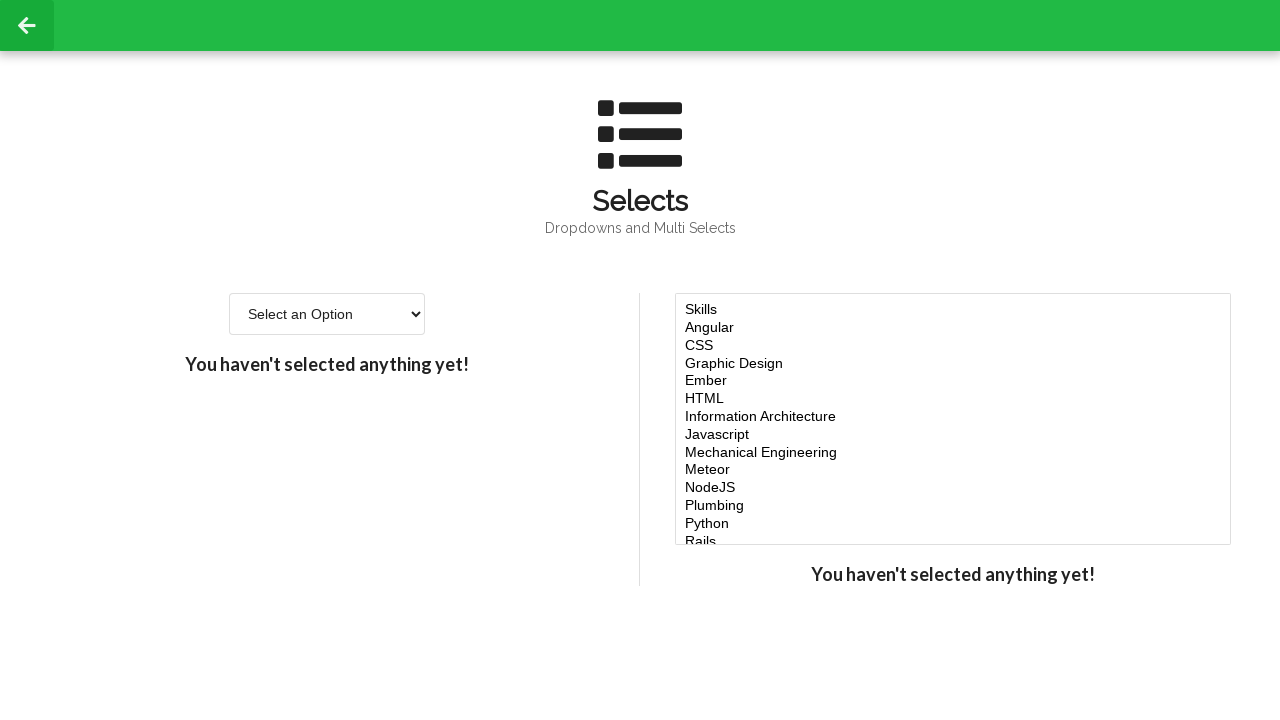

Located the multiple select dropdown element
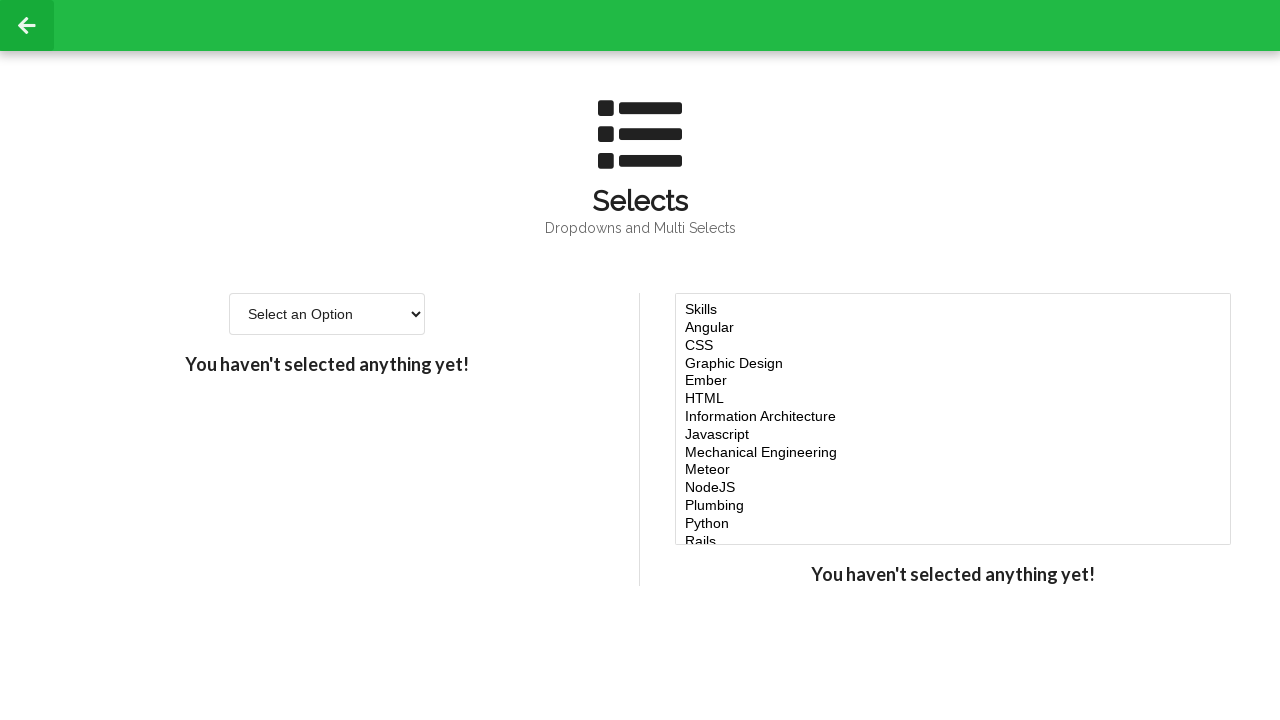

Selected 'Javascript' option using visible text on #multi-select
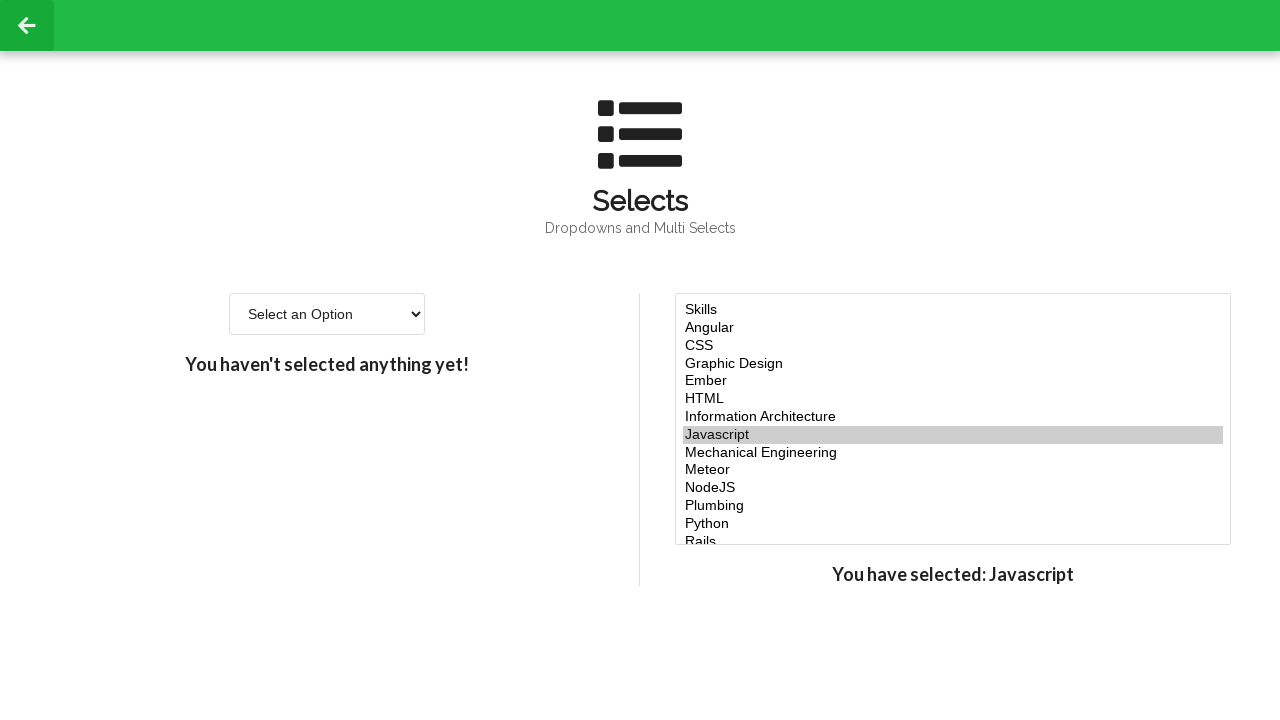

Retrieved all option elements from the dropdown
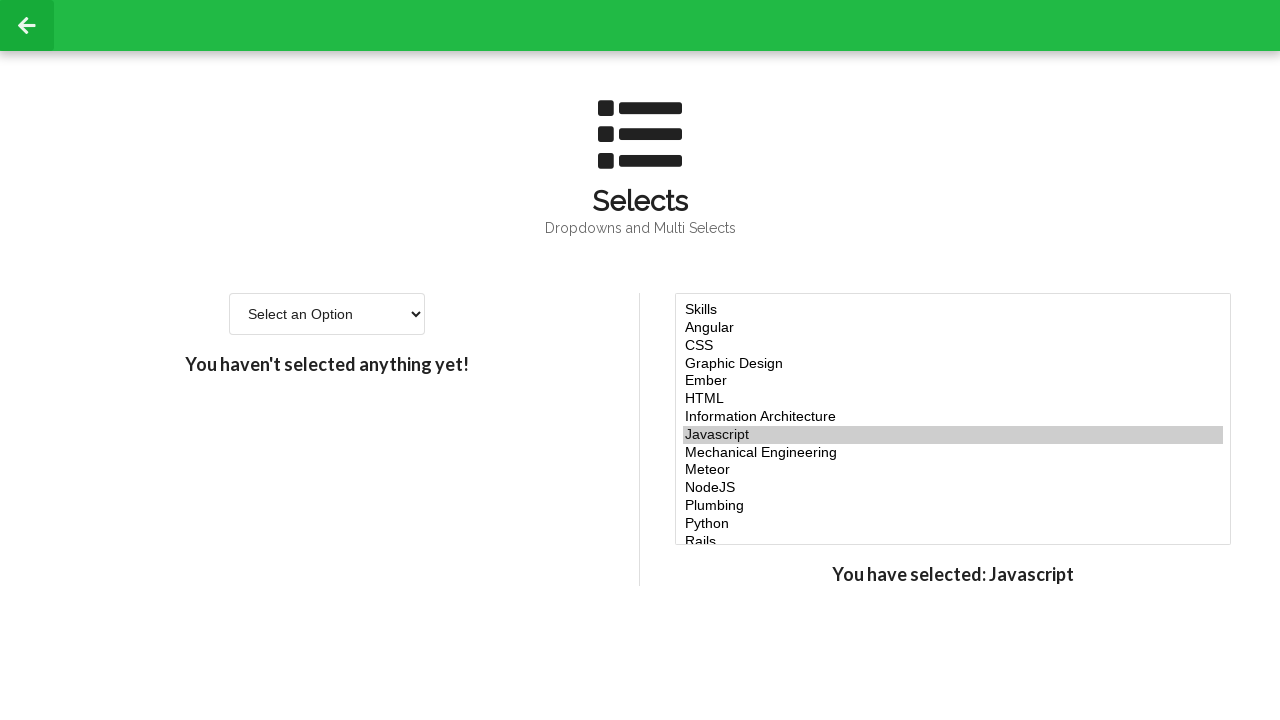

Retrieved value attribute of 4th option (index 3)
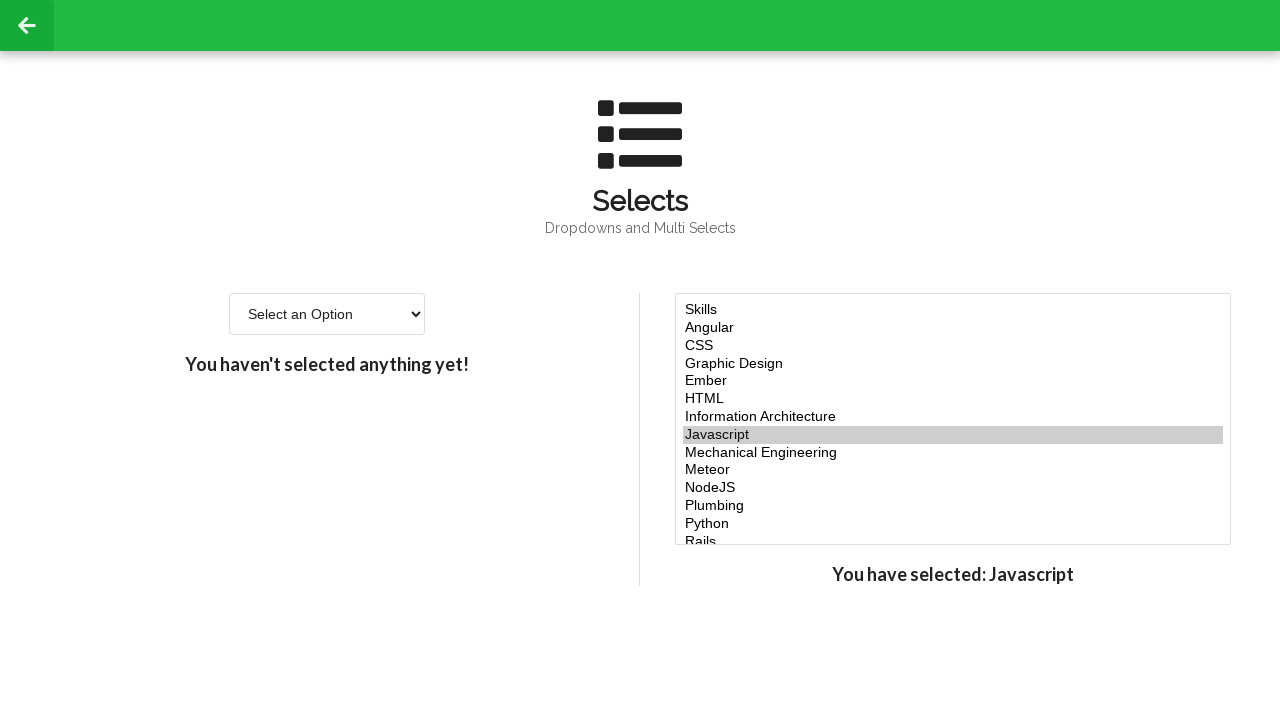

Selected 4th option by value on #multi-select
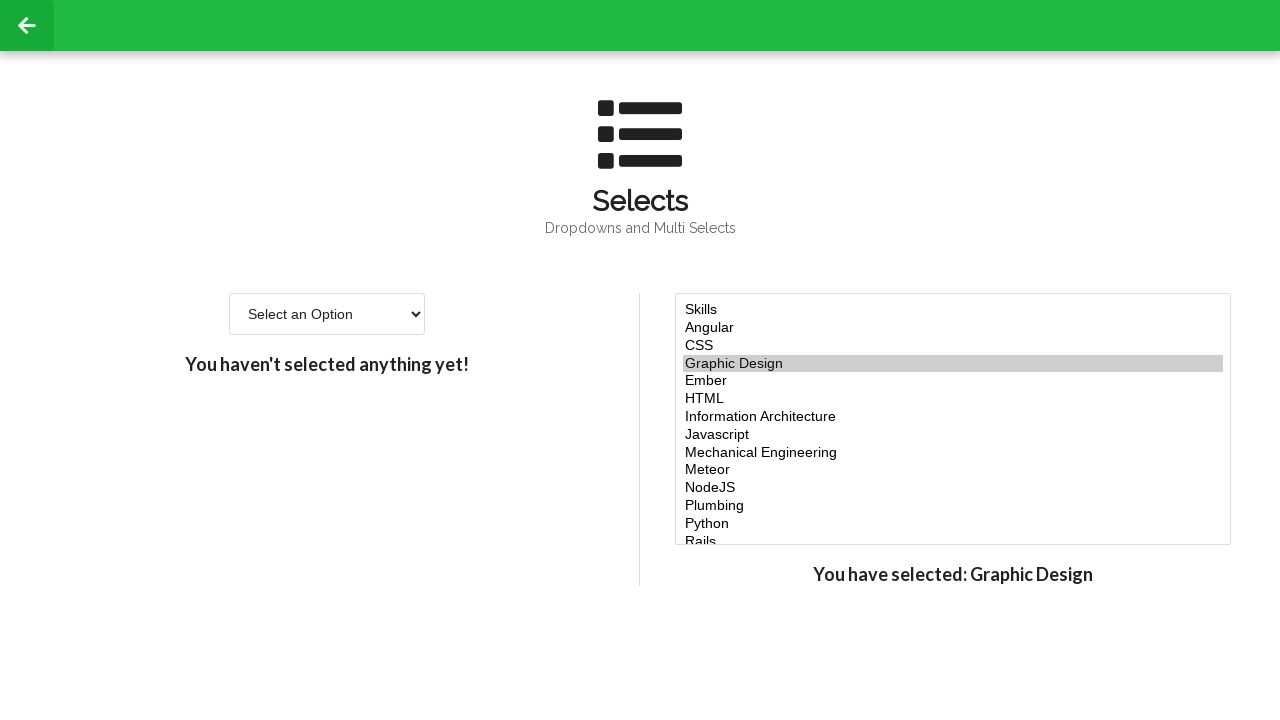

Retrieved value attribute of 5th option (index 4)
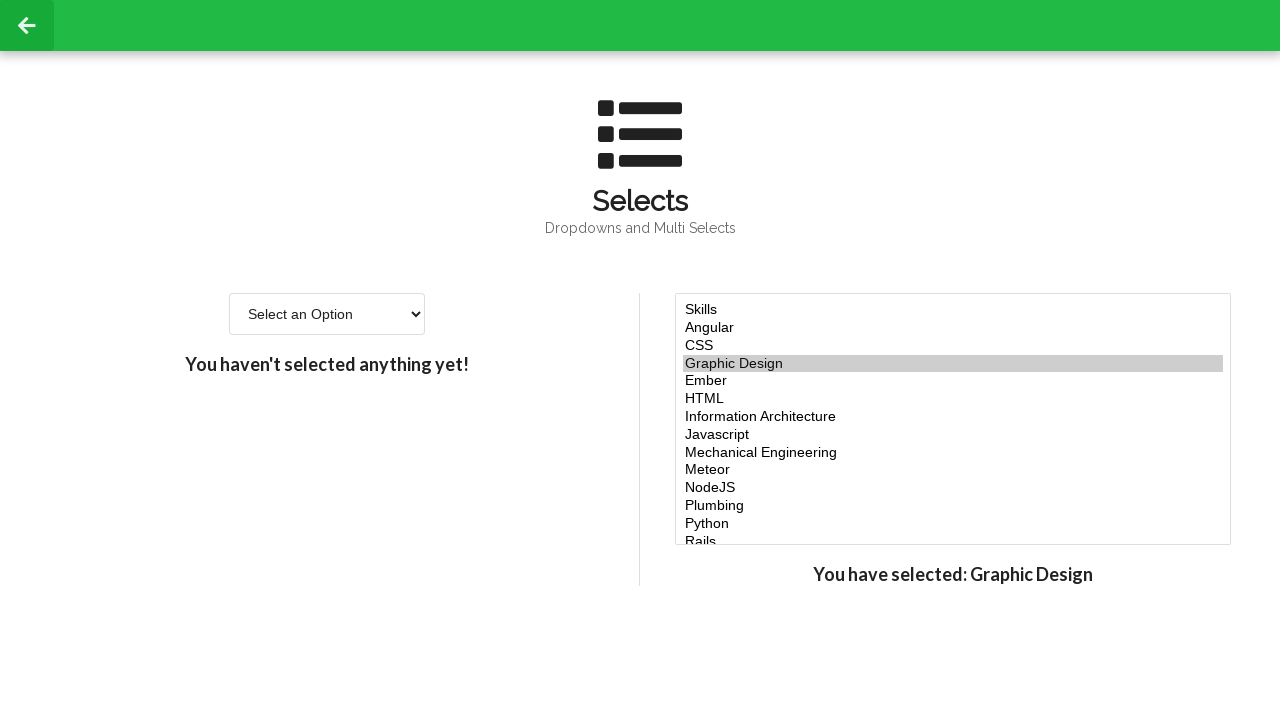

Selected 5th option by value on #multi-select
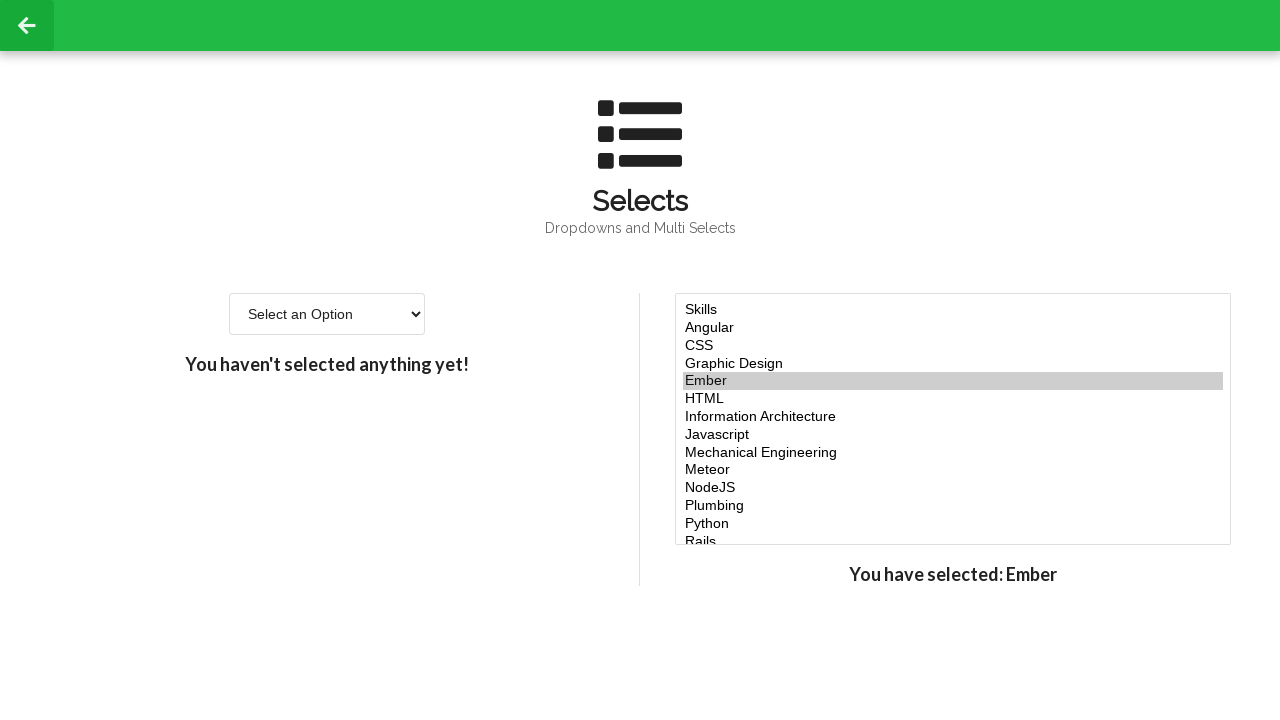

Retrieved value attribute of 6th option (index 5)
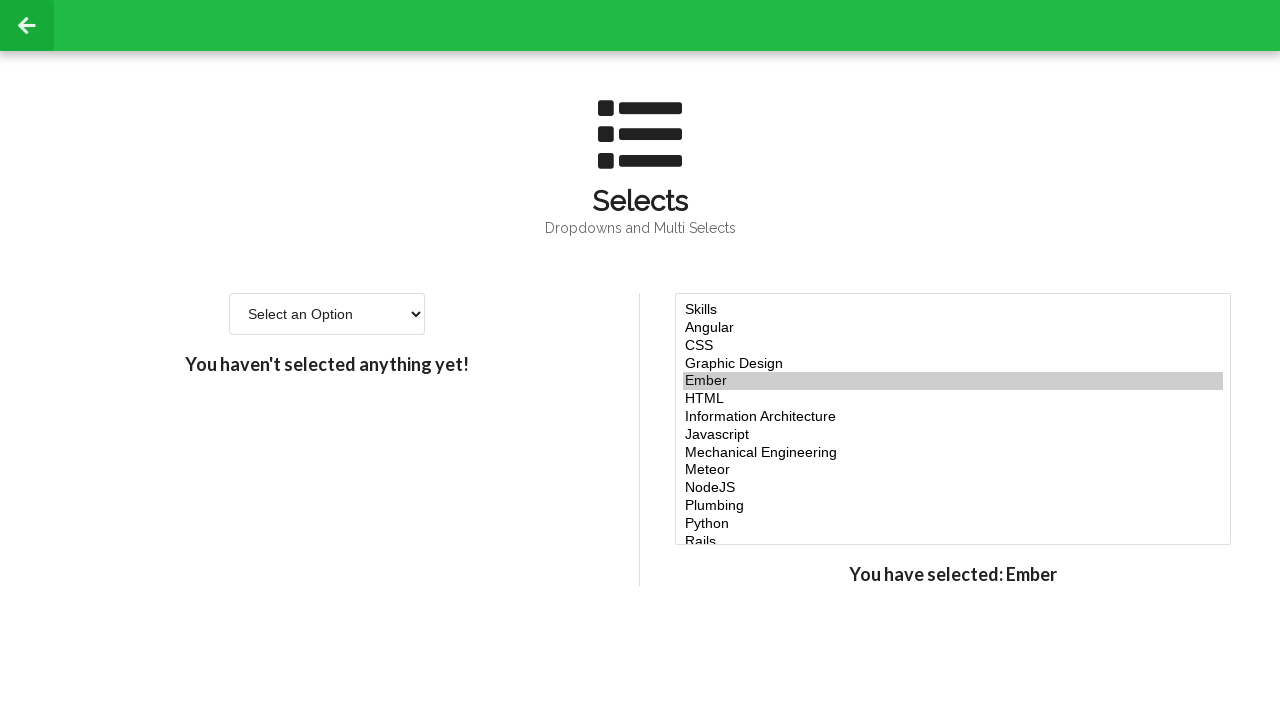

Selected 6th option by value on #multi-select
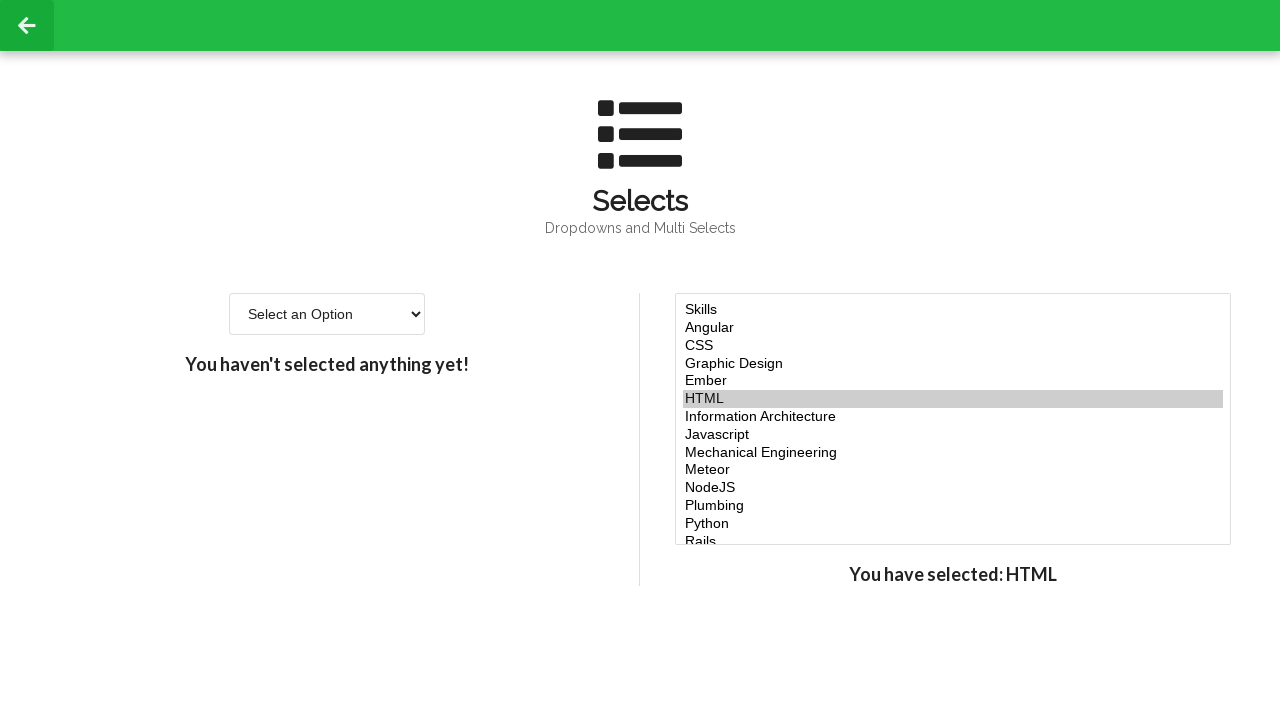

Selected 'Node.js' option using value attribute on #multi-select
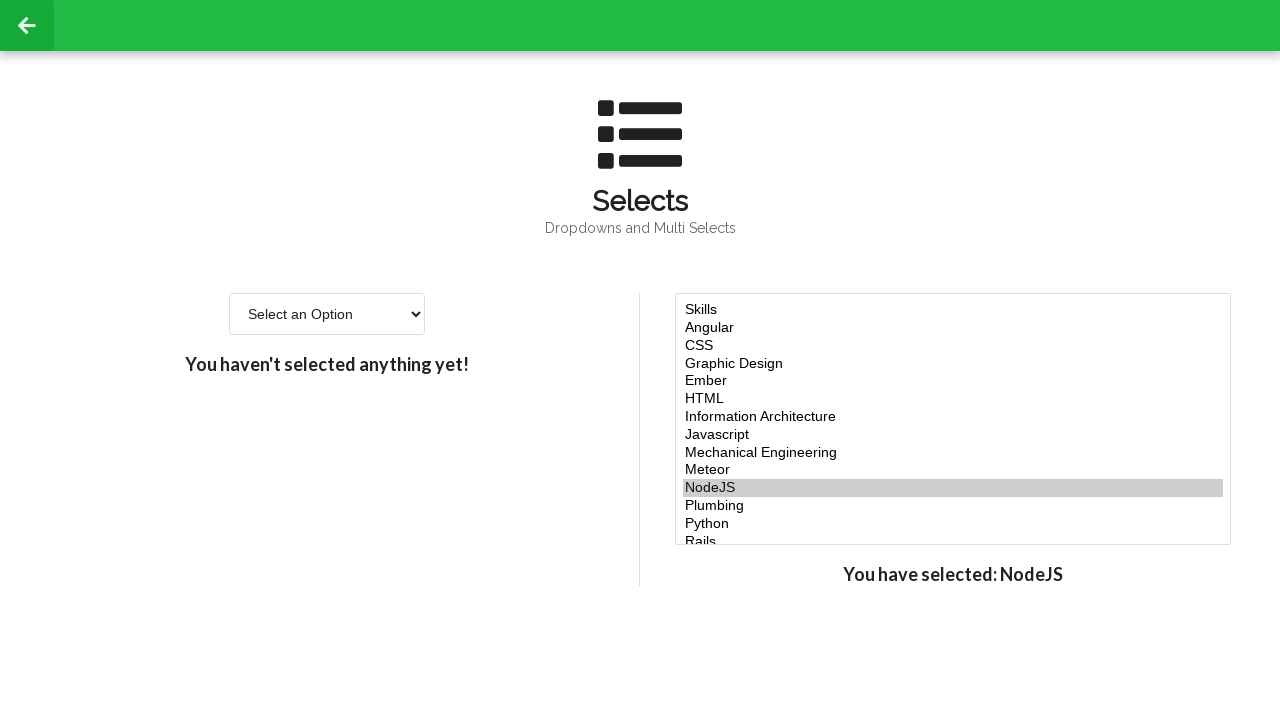

Retrieved all currently selected values from dropdown
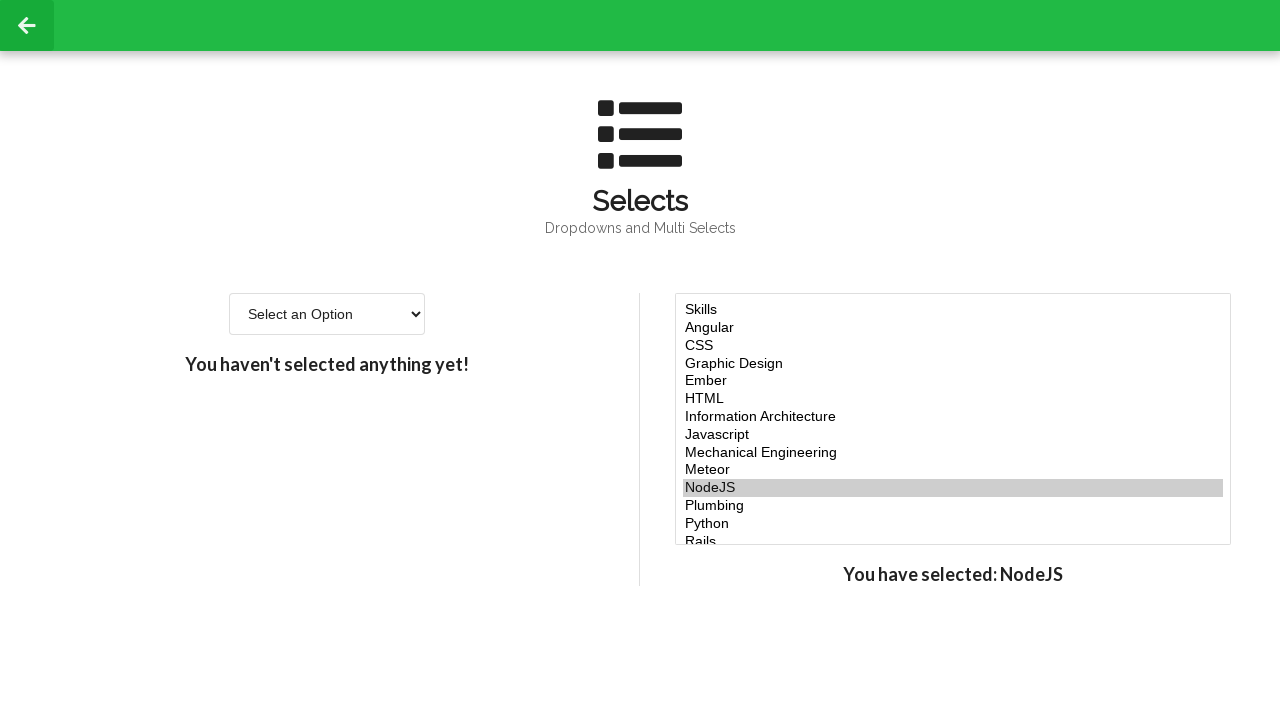

Retrieved value attribute of 5th option for deselection
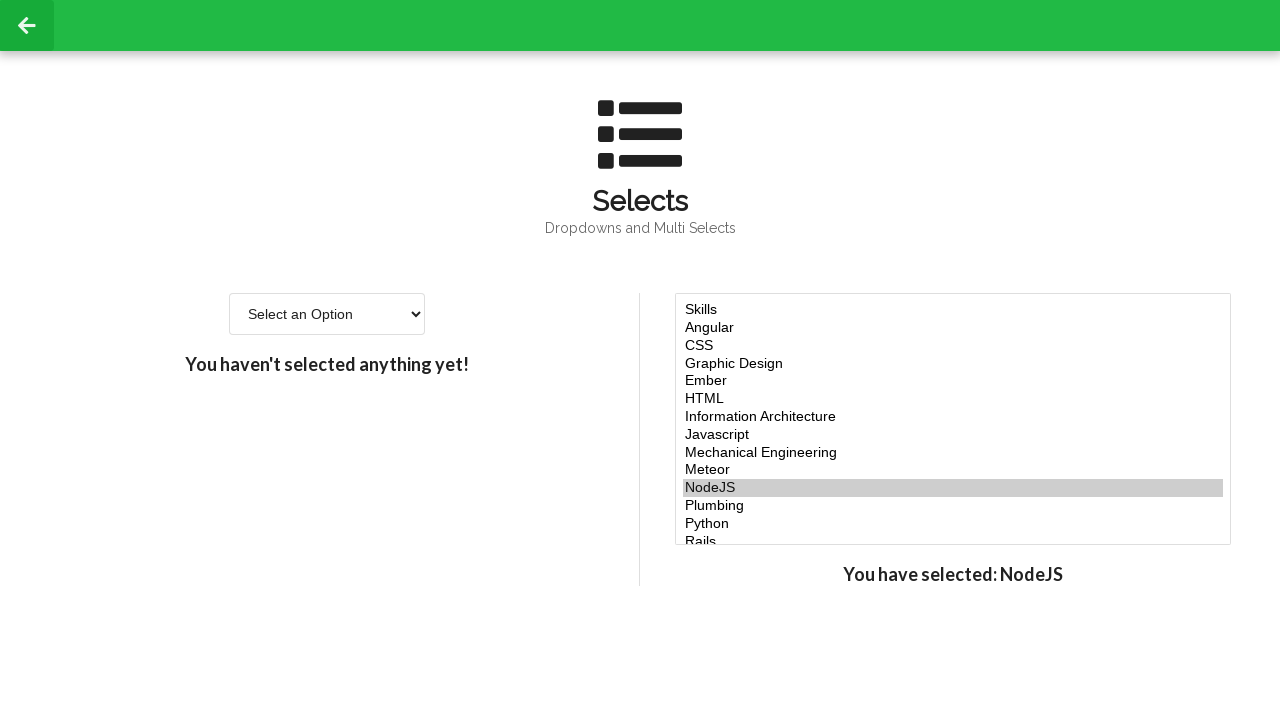

Removed 5th option value from selected values list
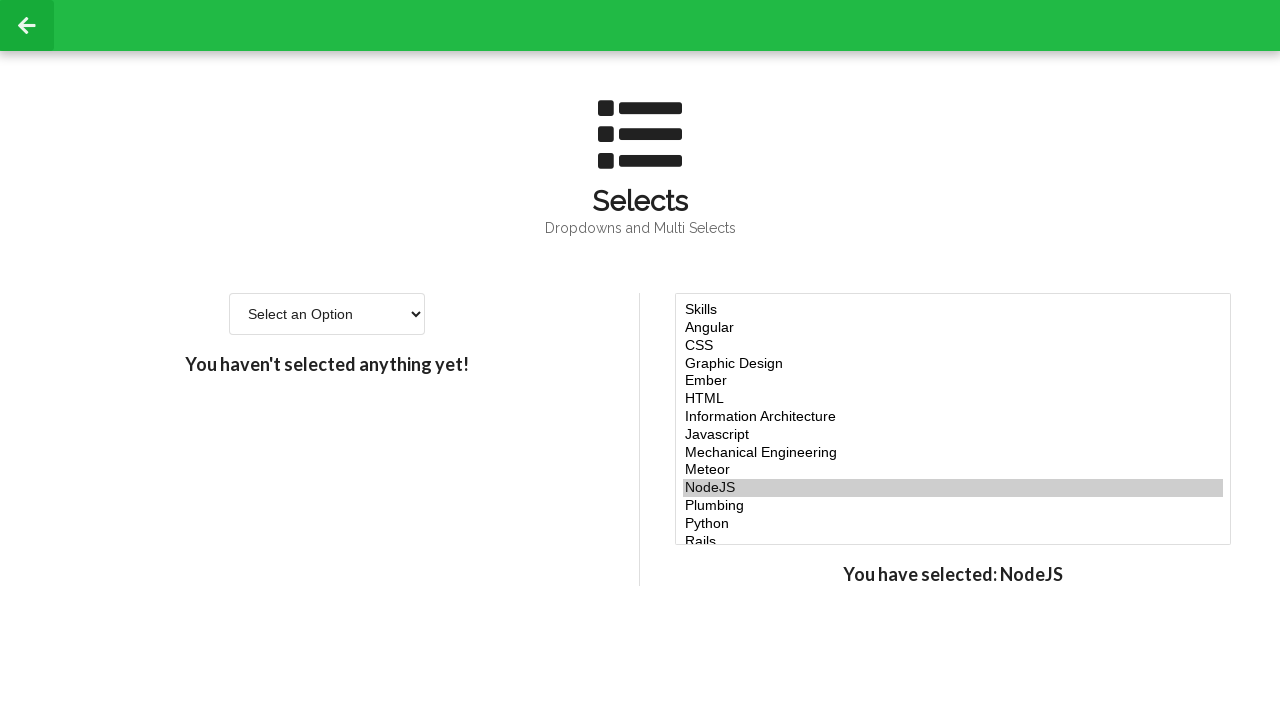

Deselected 5th option by updating dropdown with modified selected values on #multi-select
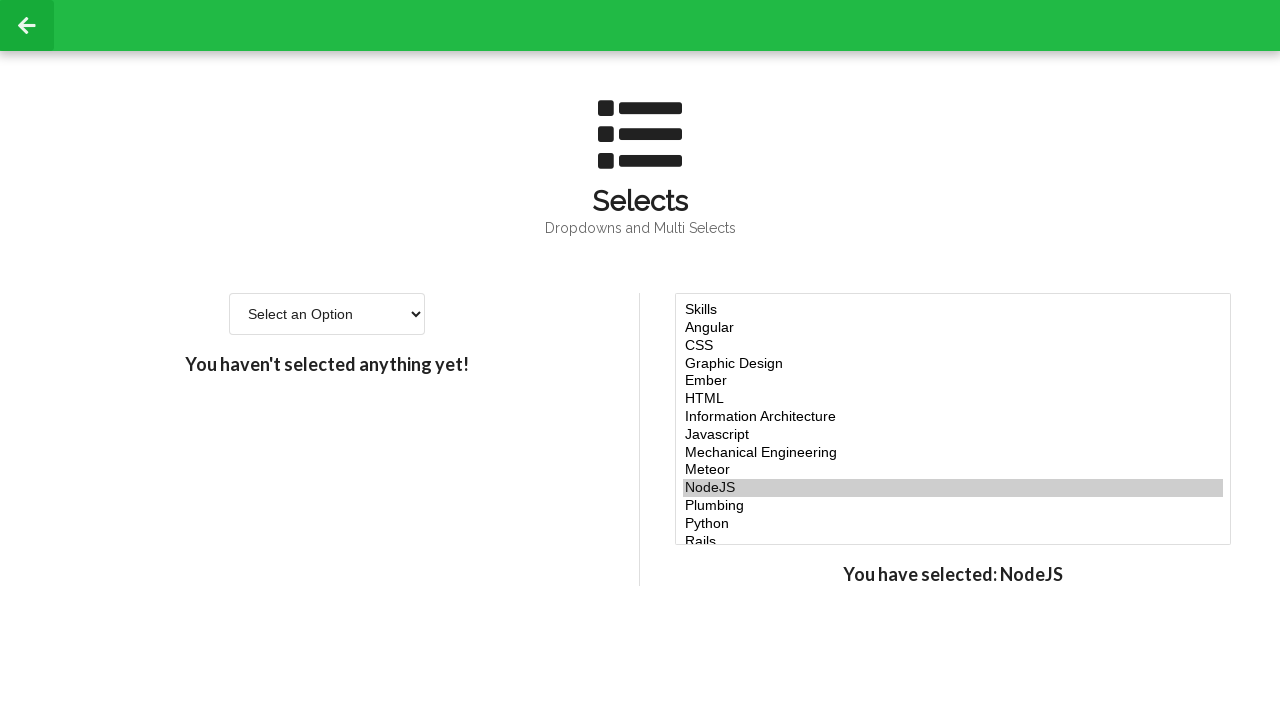

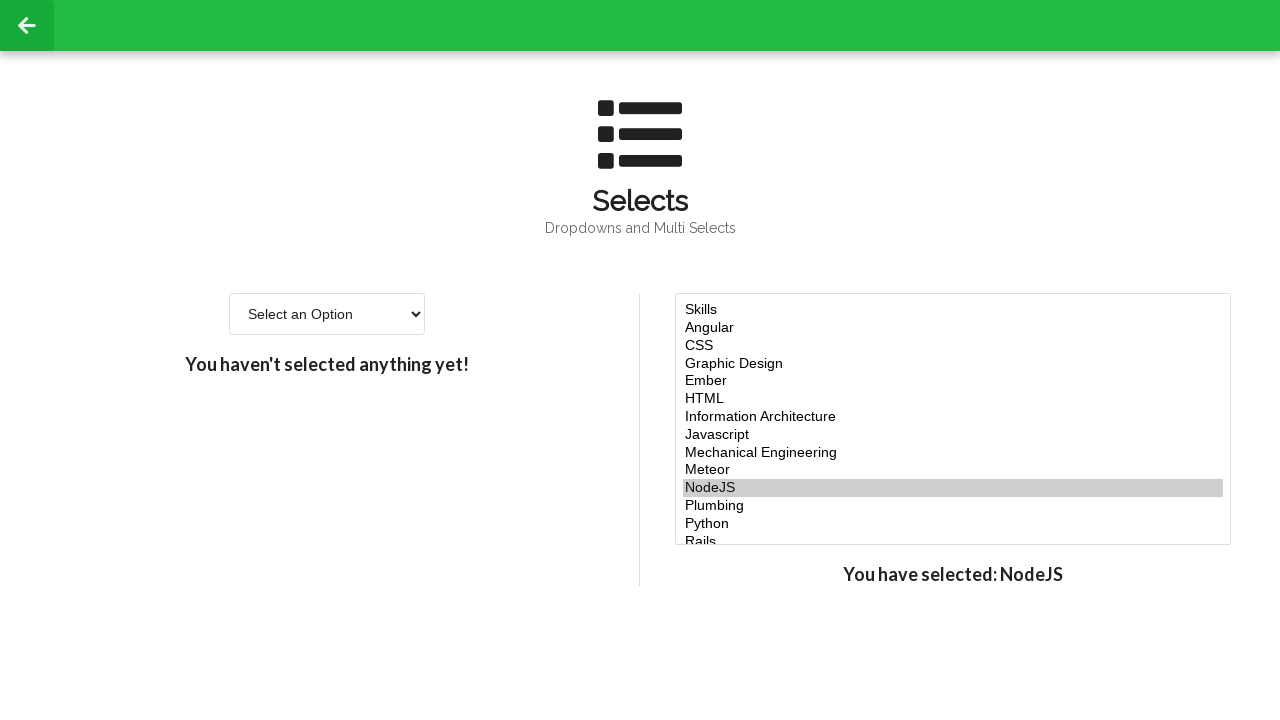